Tests the checkout flow with an empty cart by attempting to place an order without any items and verifying the process

Starting URL: https://rahulshettyacademy.com/seleniumPractise#/

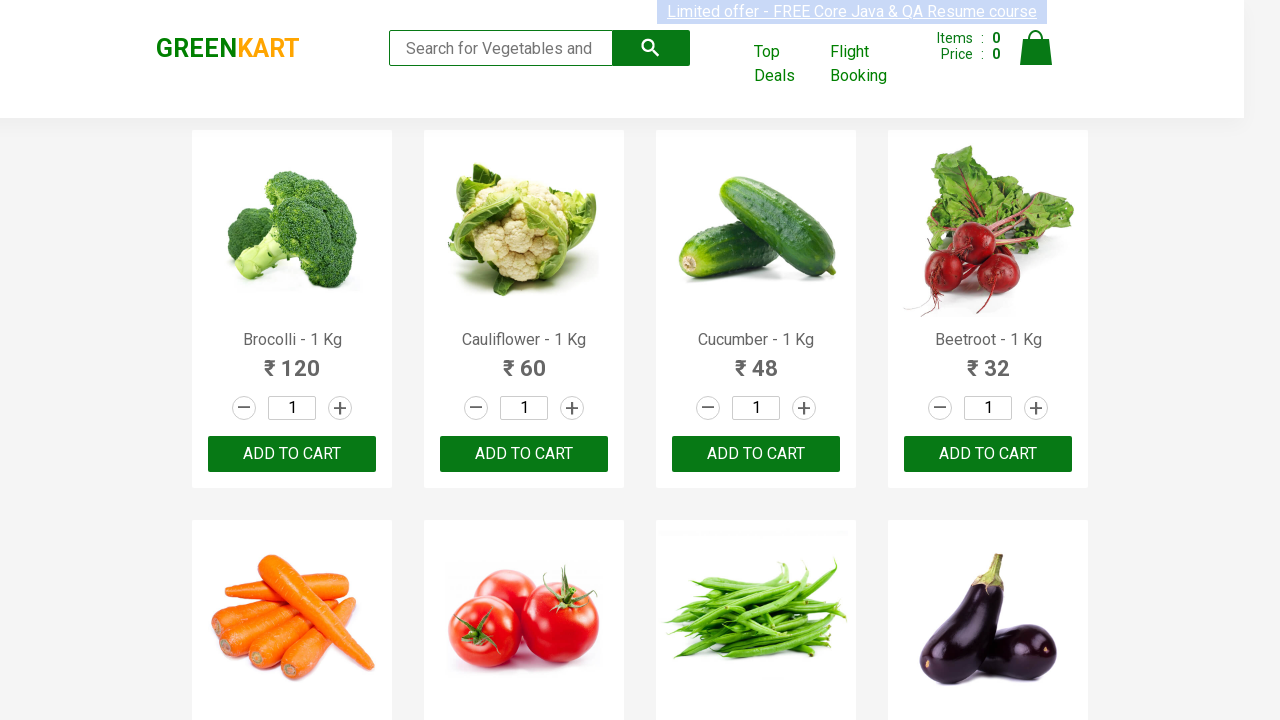

Clicked cart icon to open shopping cart at (1036, 59) on .cart-icon
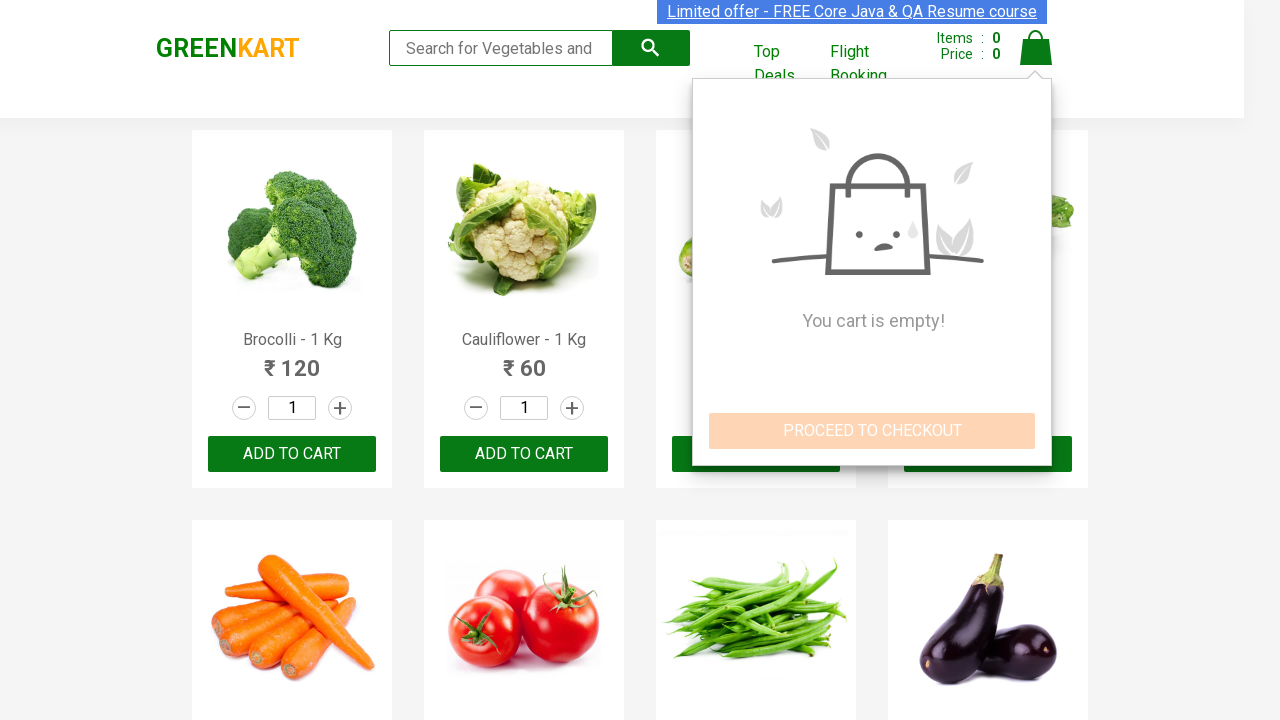

Force clicked disabled PROCEED TO CHECKOUT button with empty cart at (872, 431) on text='PROCEED TO CHECKOUT'
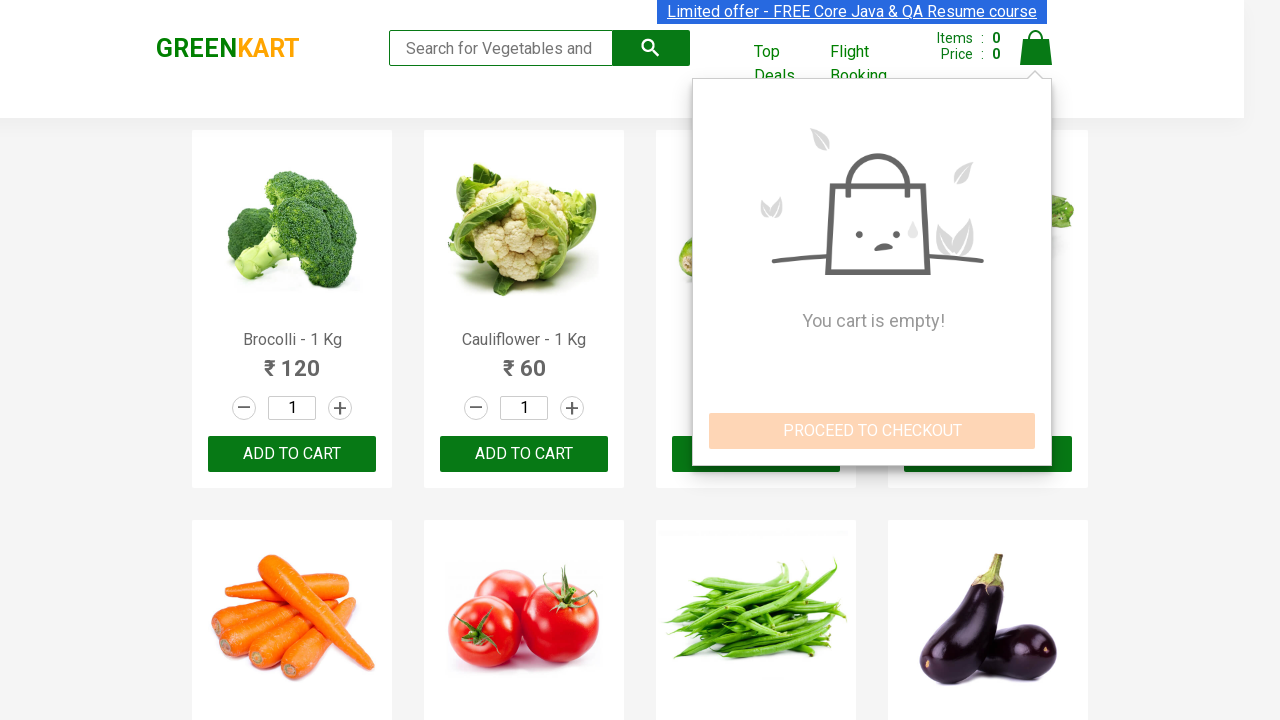

Clicked Place Order button at (1036, 388) on text='Place Order'
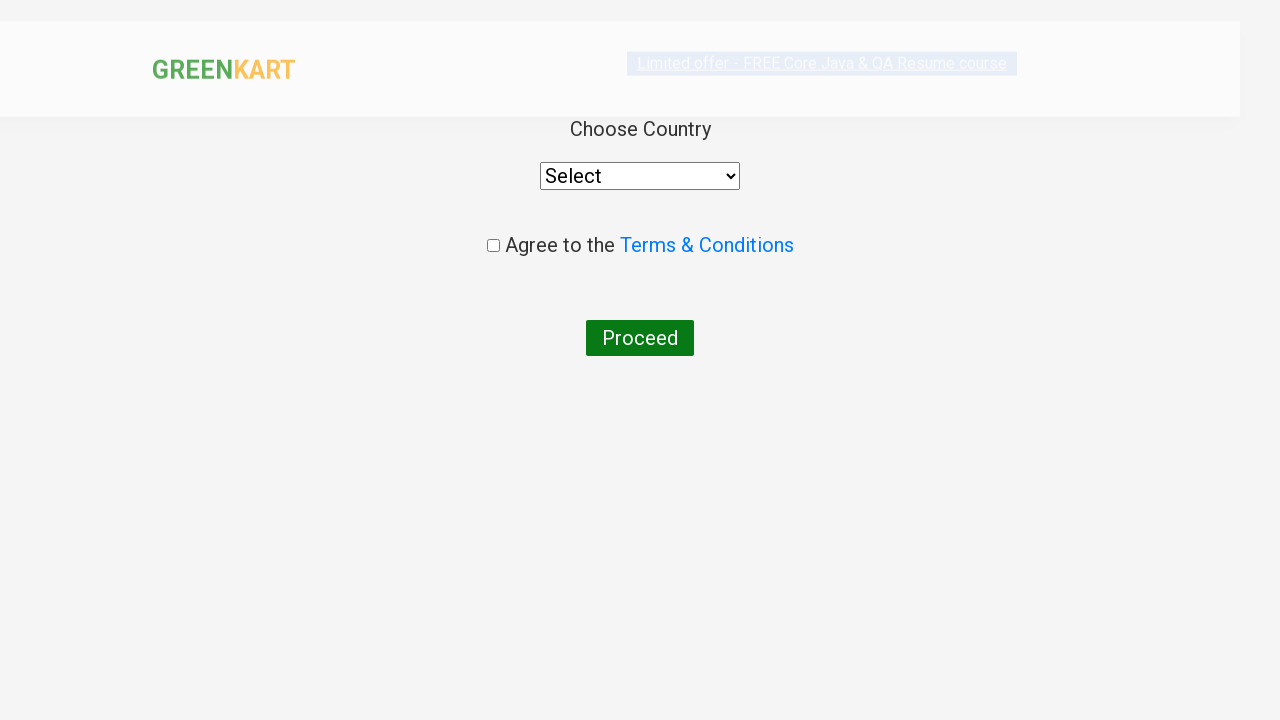

Checked terms and conditions checkbox at (493, 246) on input[type="checkbox"]
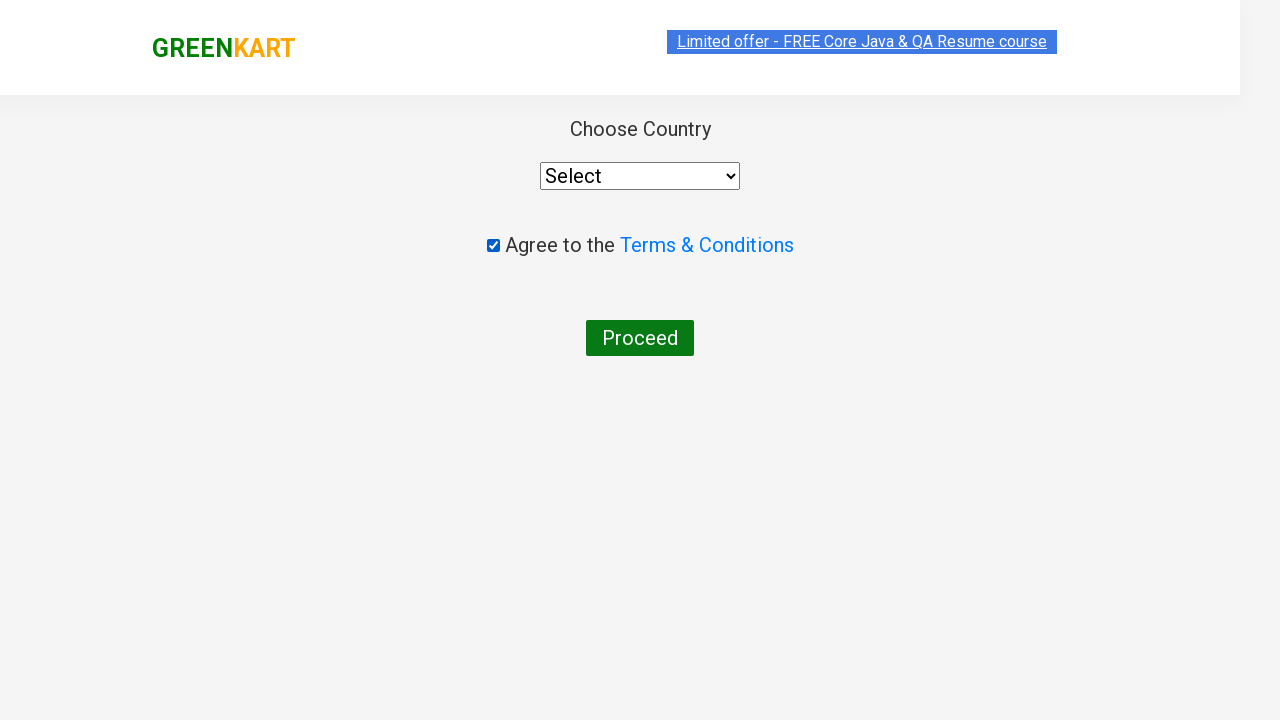

Clicked Proceed button to complete order at (640, 338) on text='Proceed'
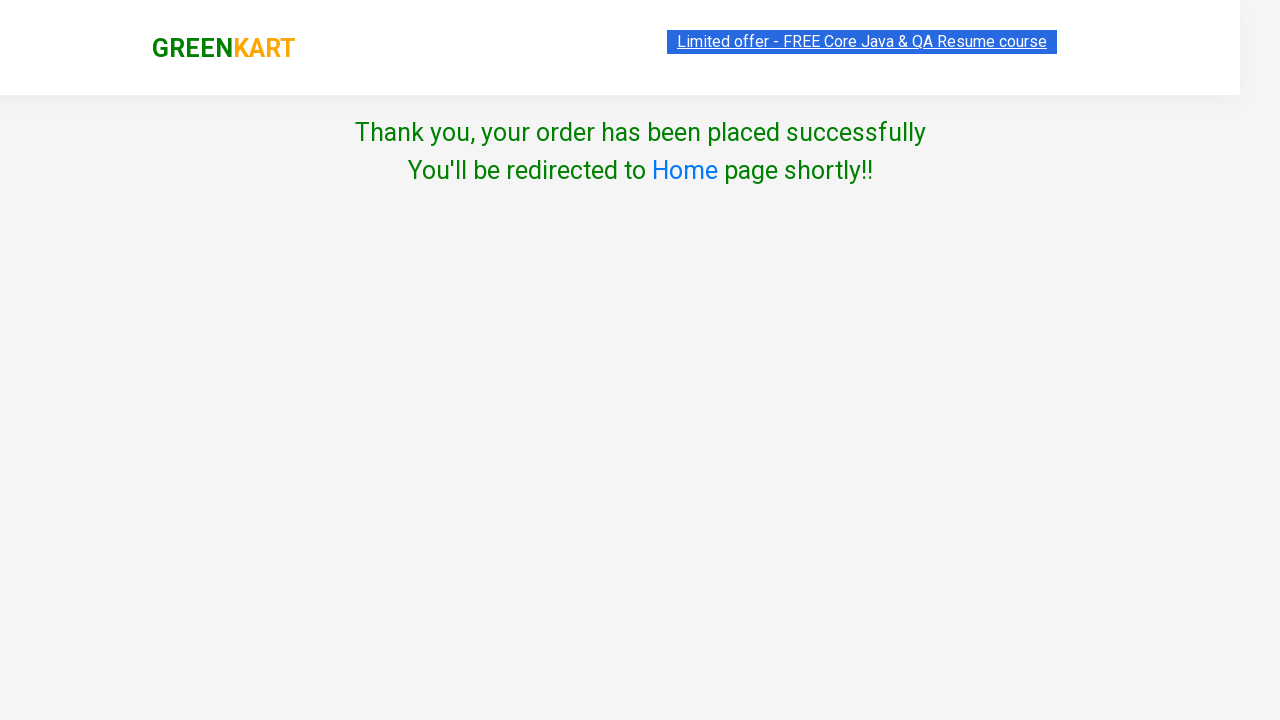

Waited for redirect back to home page and verified URL
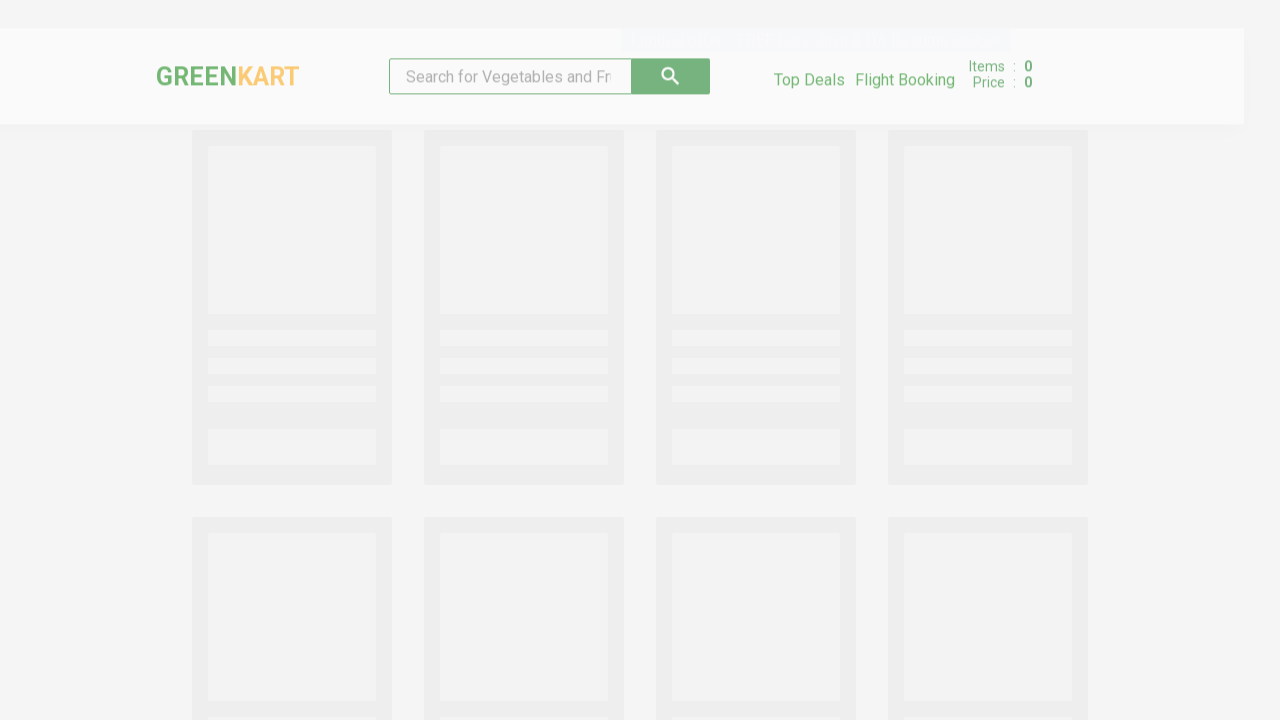

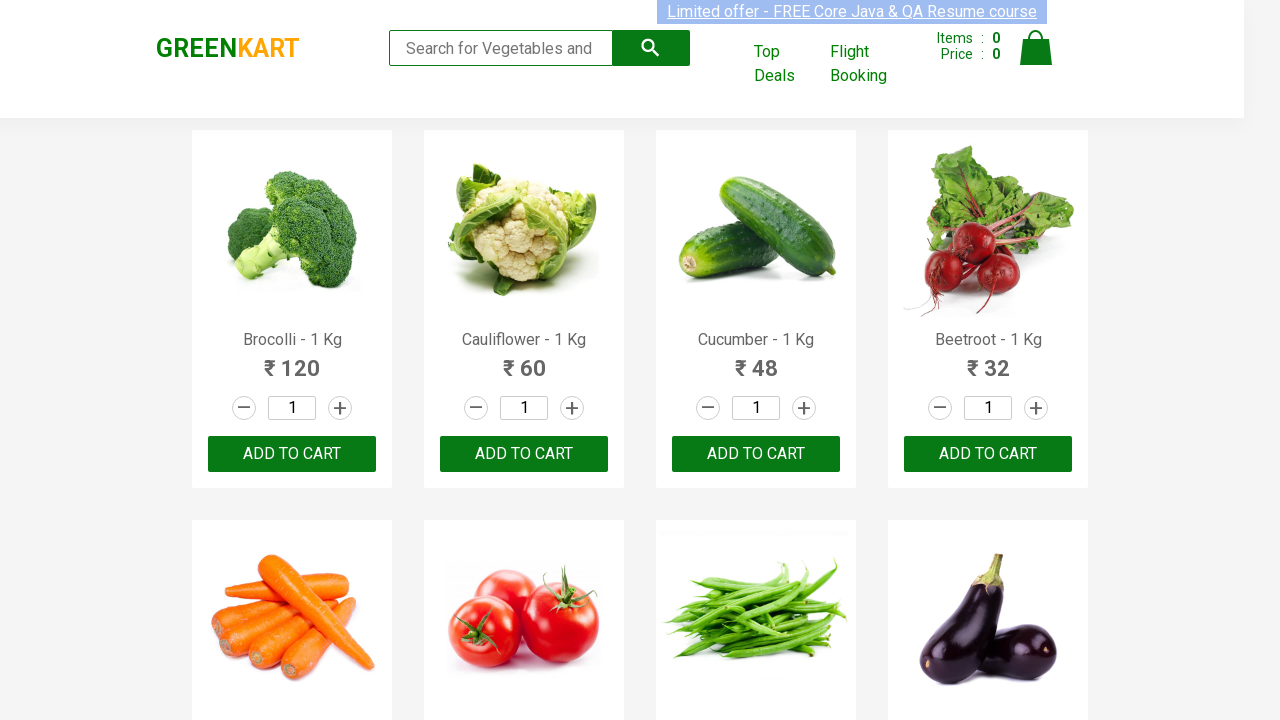